Tests a registration form by filling in first name and last name fields on a demo automation testing site

Starting URL: https://demo.automationtesting.in/Register.html

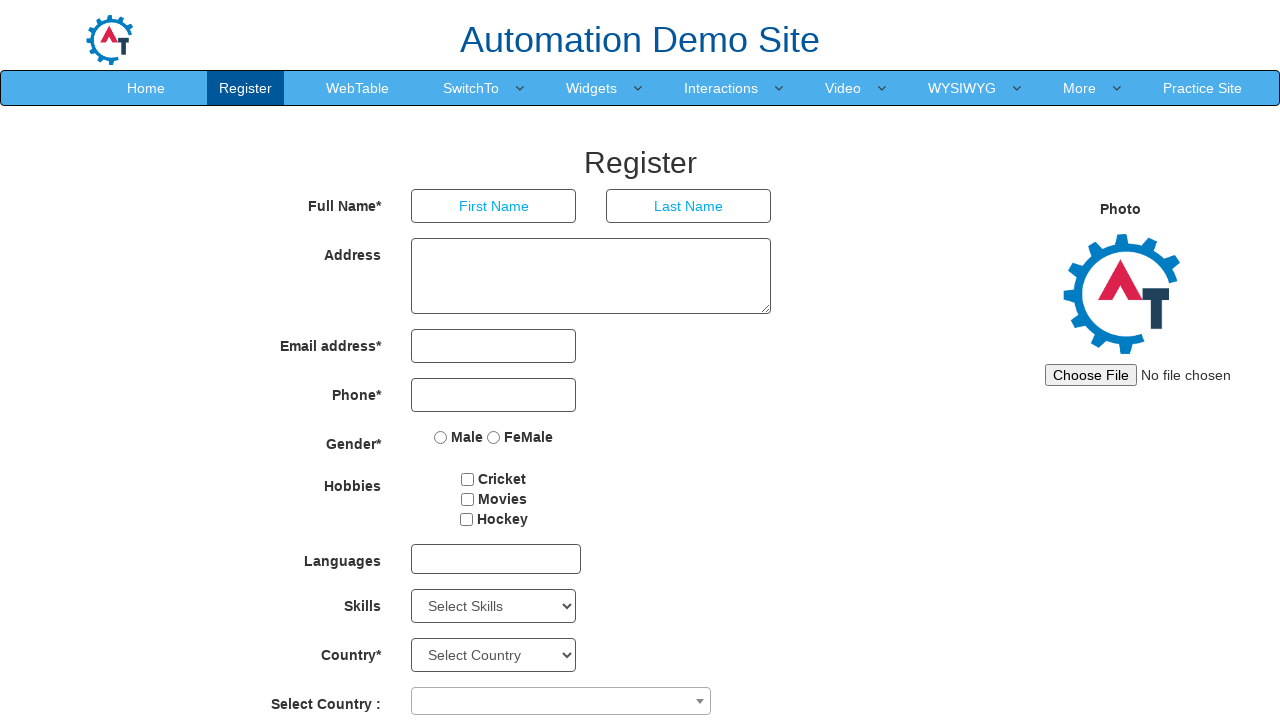

Filled first name field with 'Manjula' on xpath=/html/body/section/div/div/div[2]/form/div[1]/div[1]/input
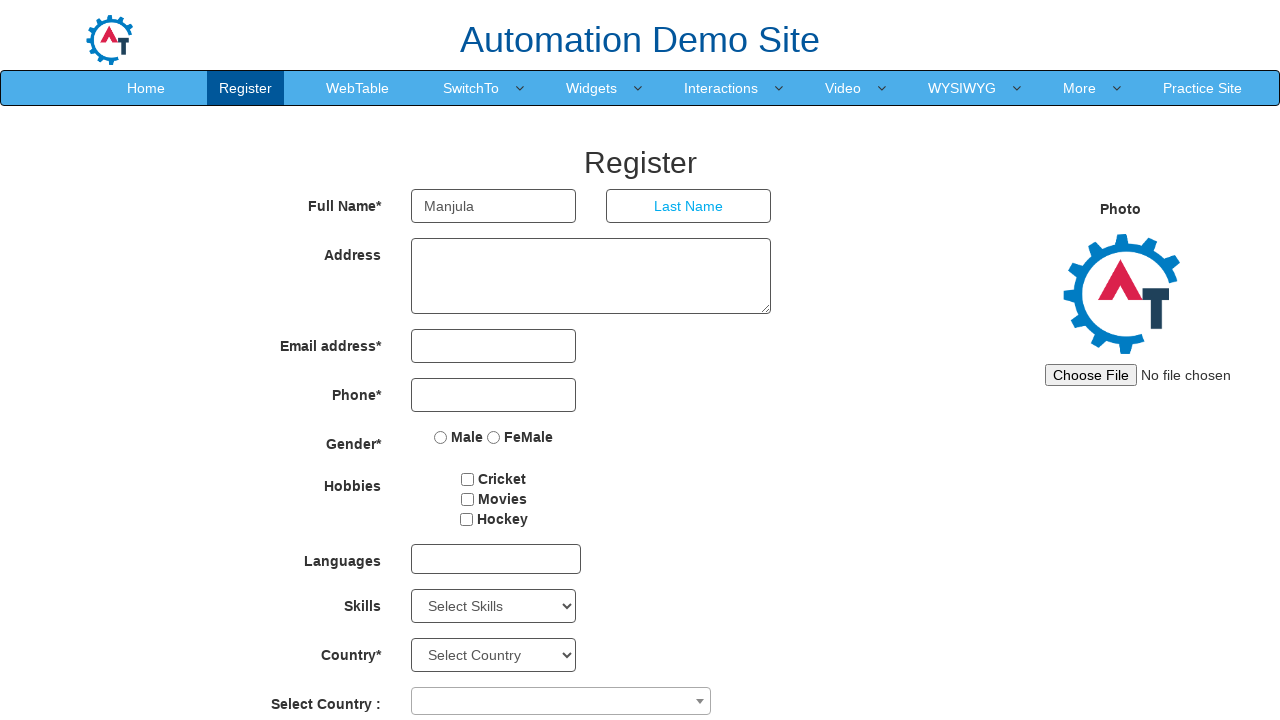

Filled last name field with 'Garapati' on xpath=/html/body/section/div/div/div[2]/form/div[1]/div[2]/input
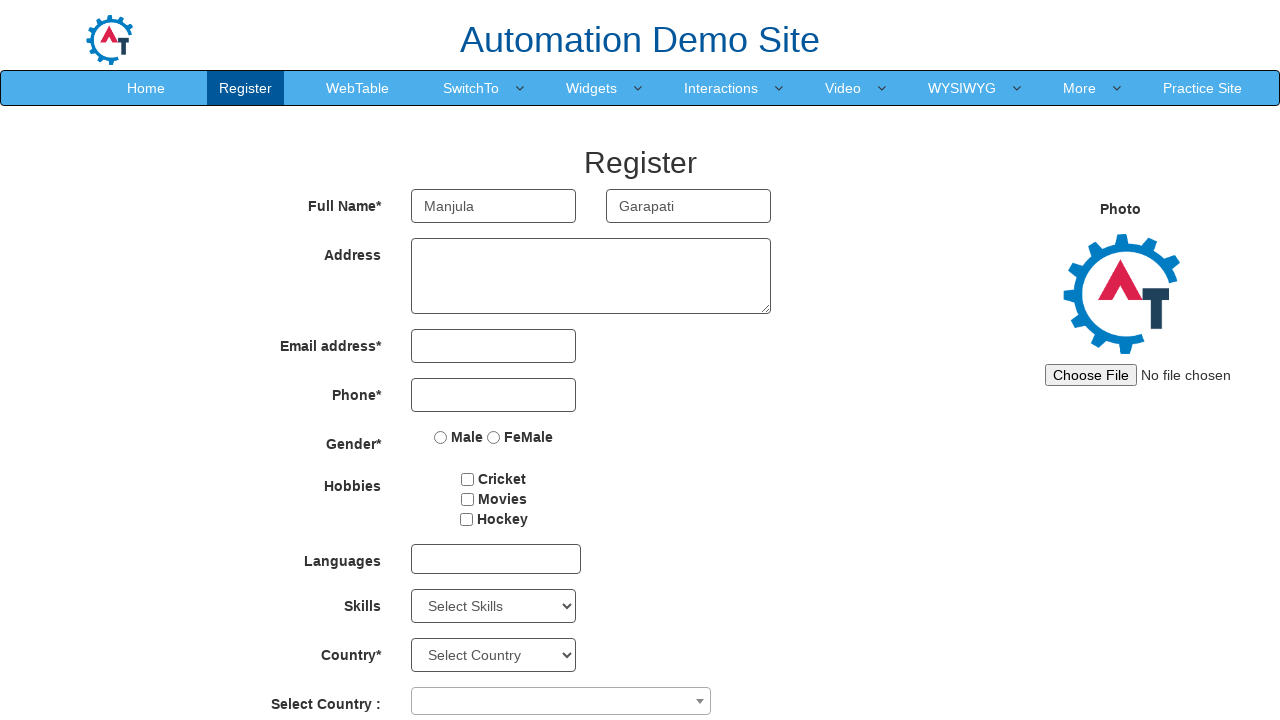

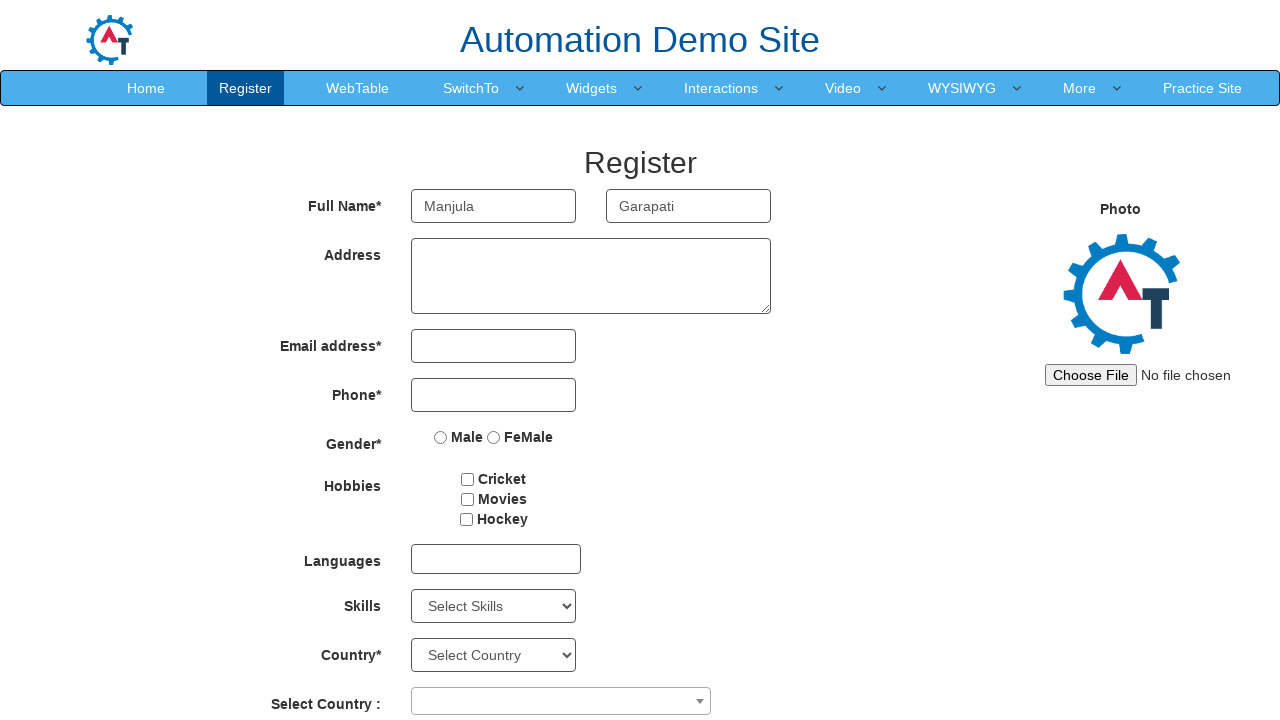